Tests dropdown/select element functionality by interacting with a select element using keyboard navigation and various selection methods (by index, by value, and by visible text).

Starting URL: https://trytestingthis.netlify.app/

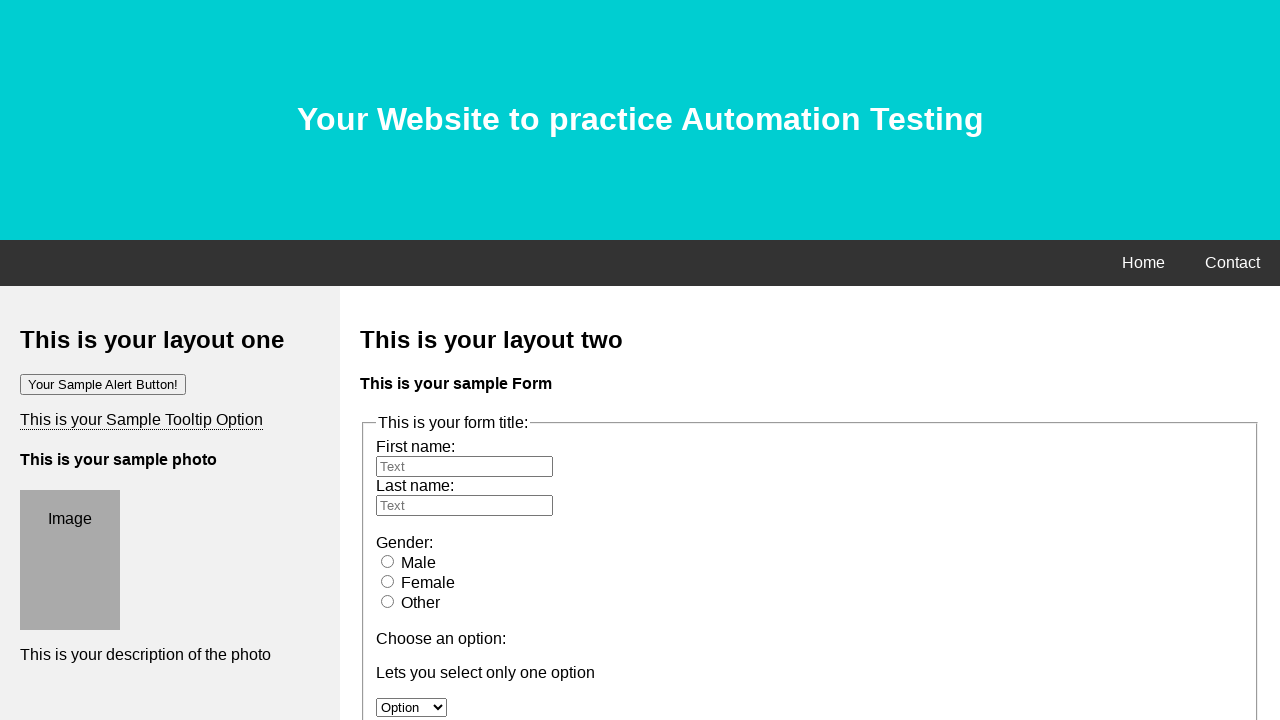

Located dropdown element with id 'option'
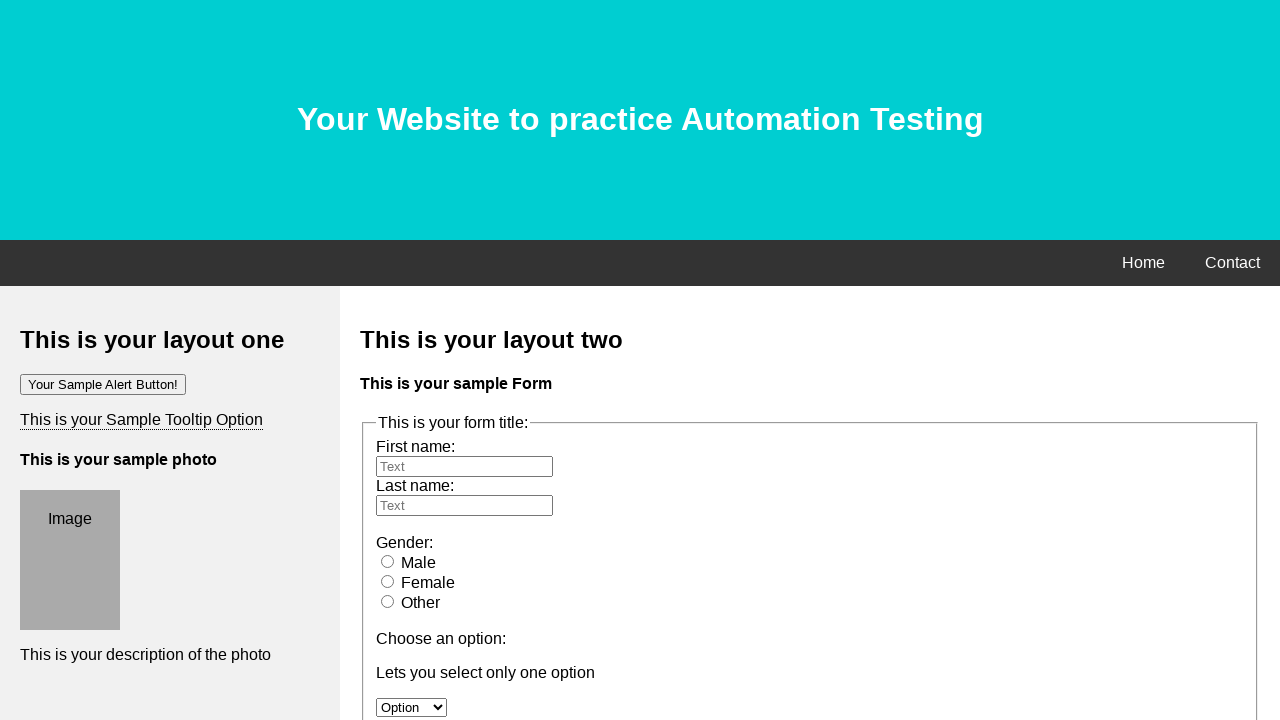

Clicked dropdown to open it at (412, 707) on #option
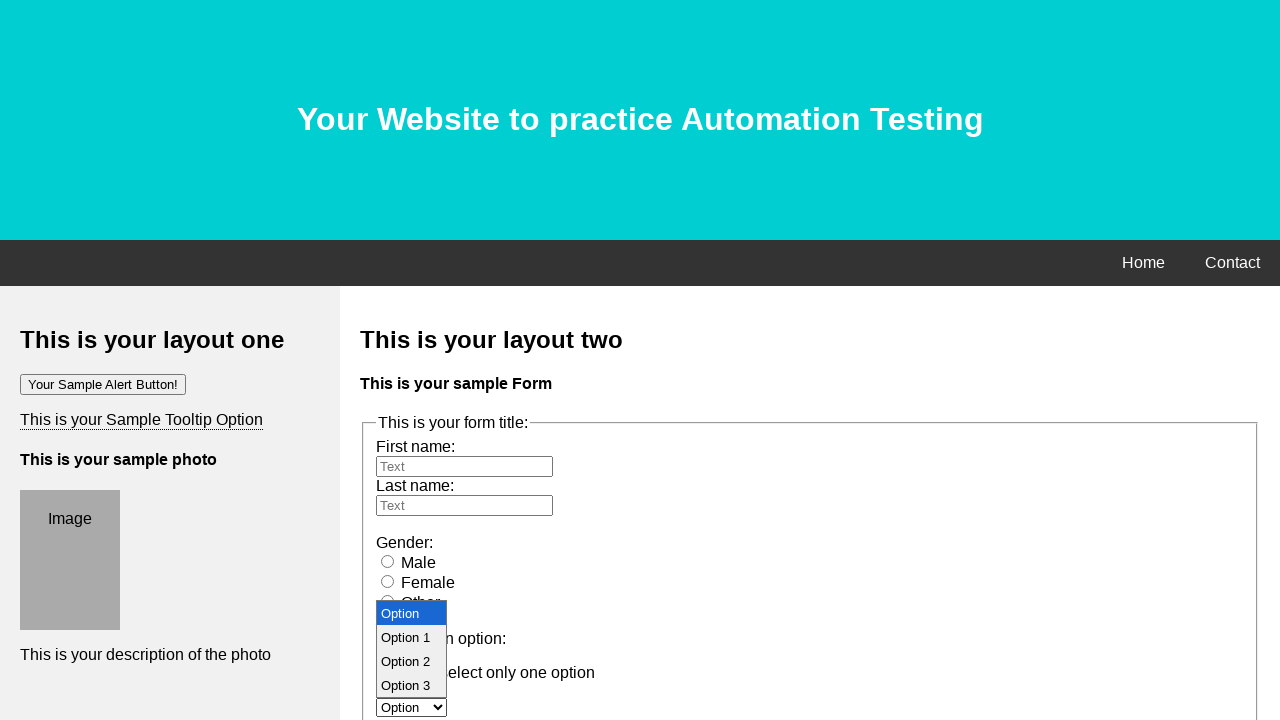

Pressed ArrowDown key once to navigate dropdown on #option
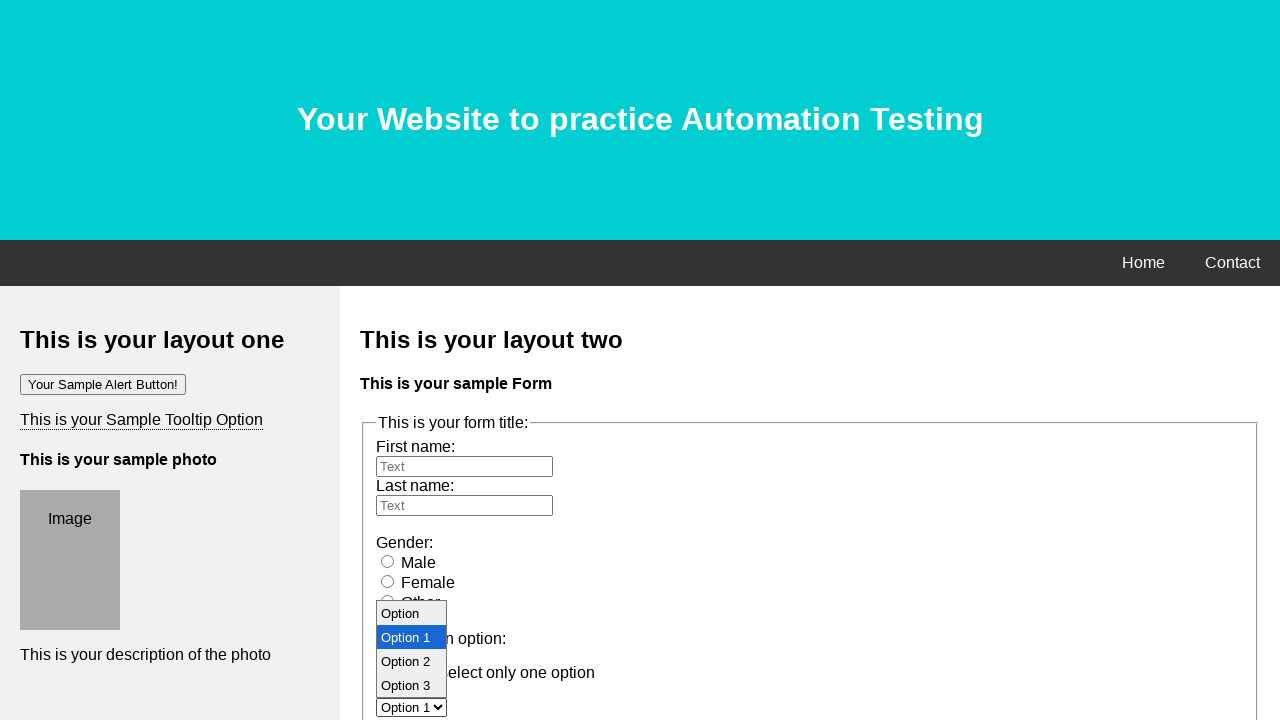

Pressed ArrowDown key twice to navigate dropdown on #option
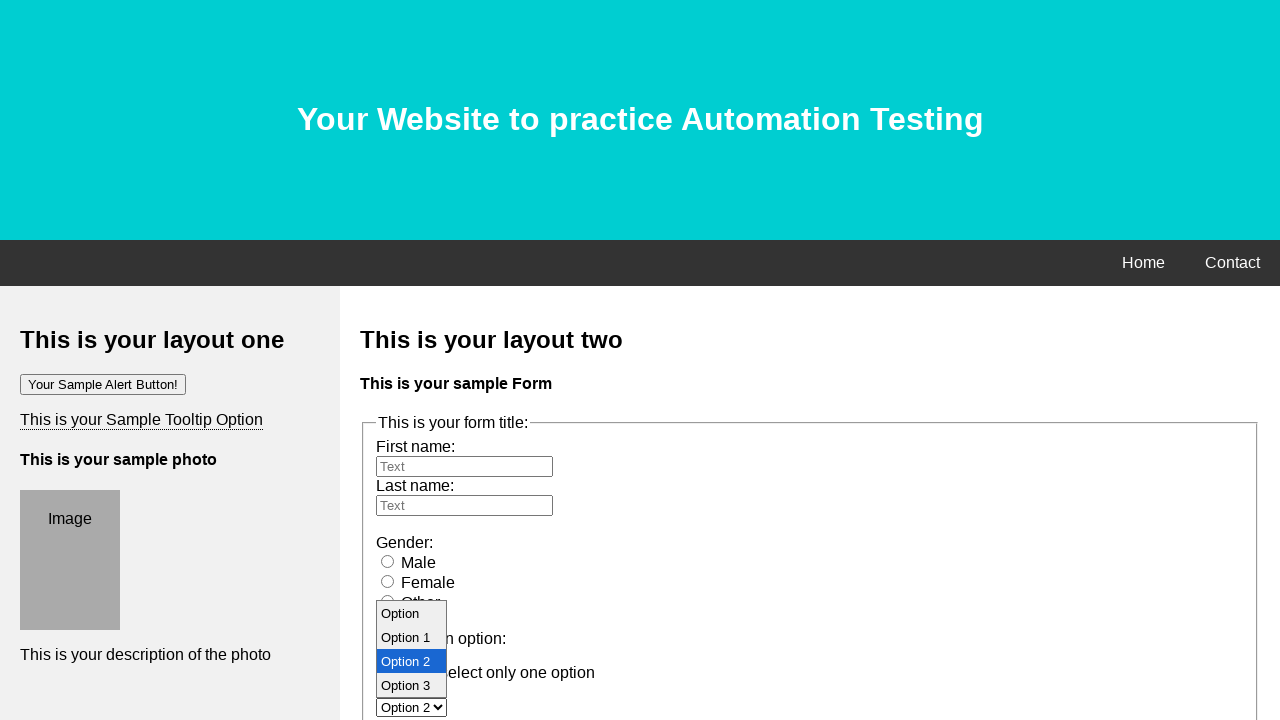

Pressed Enter to confirm selection via keyboard navigation on #option
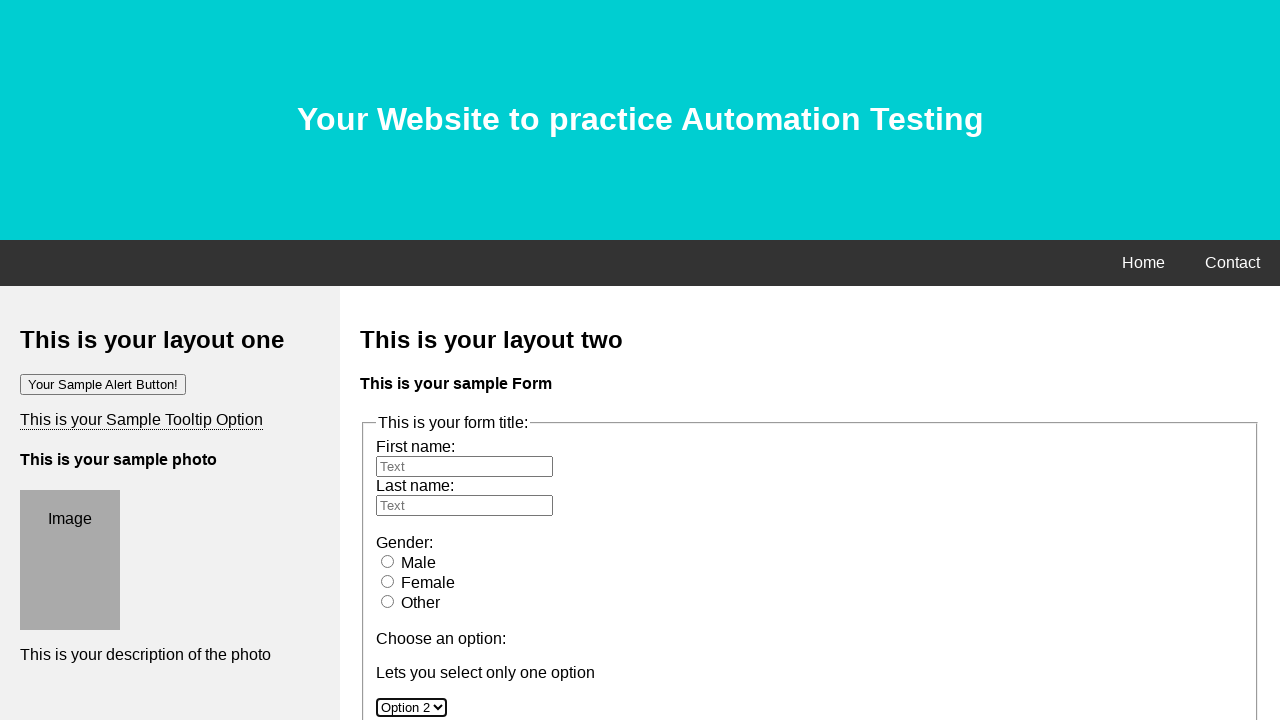

Selected dropdown option by index 2 (third option) on #option
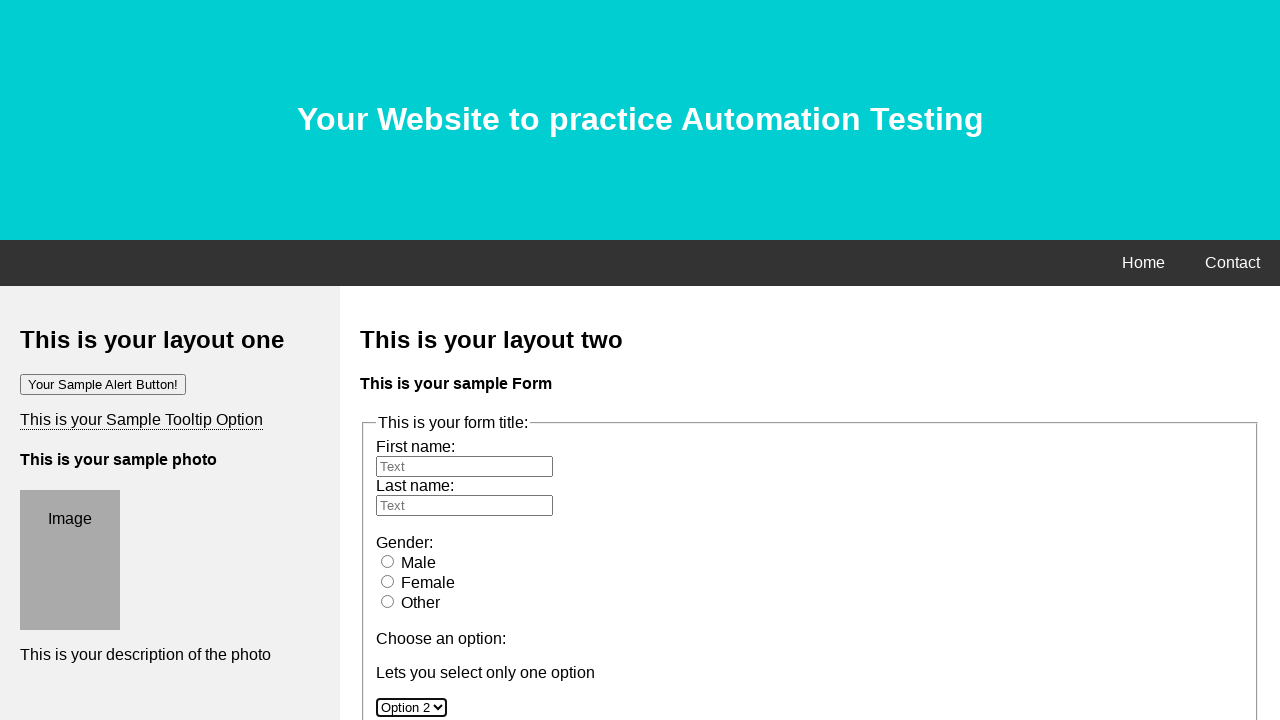

Selected dropdown option by value 'option 3' on #option
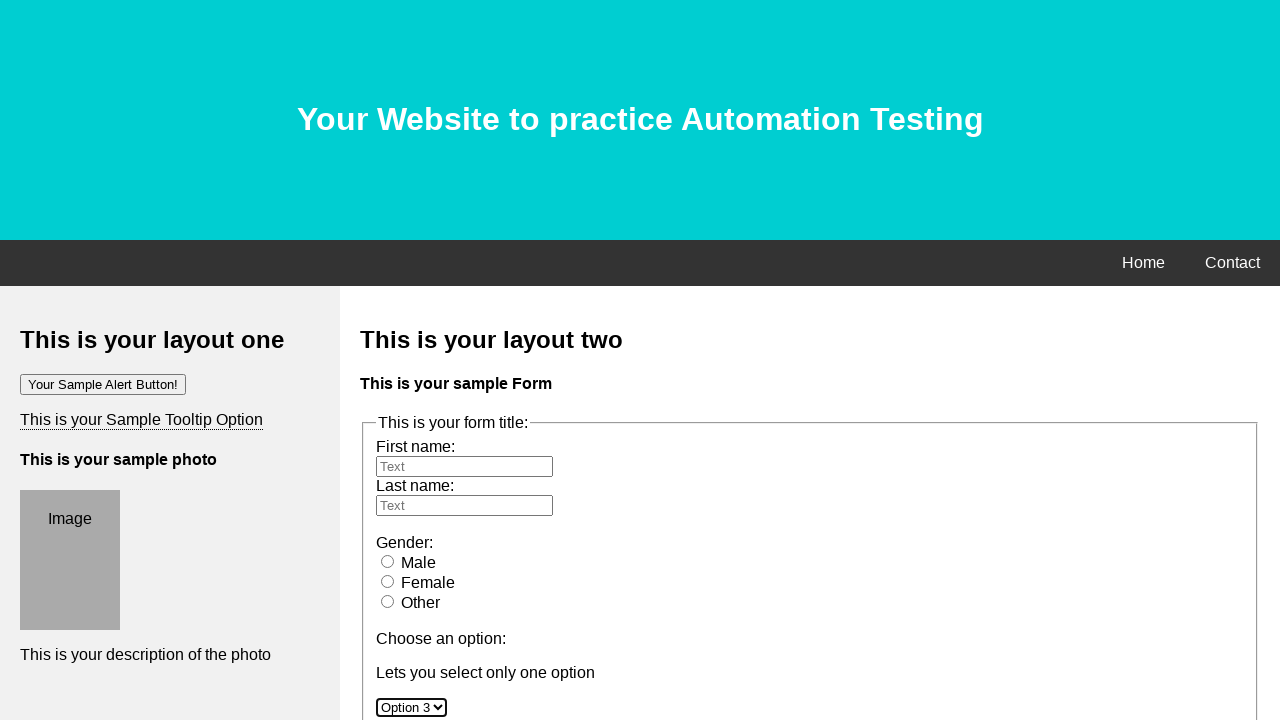

Selected dropdown option by visible text 'Option 1' on #option
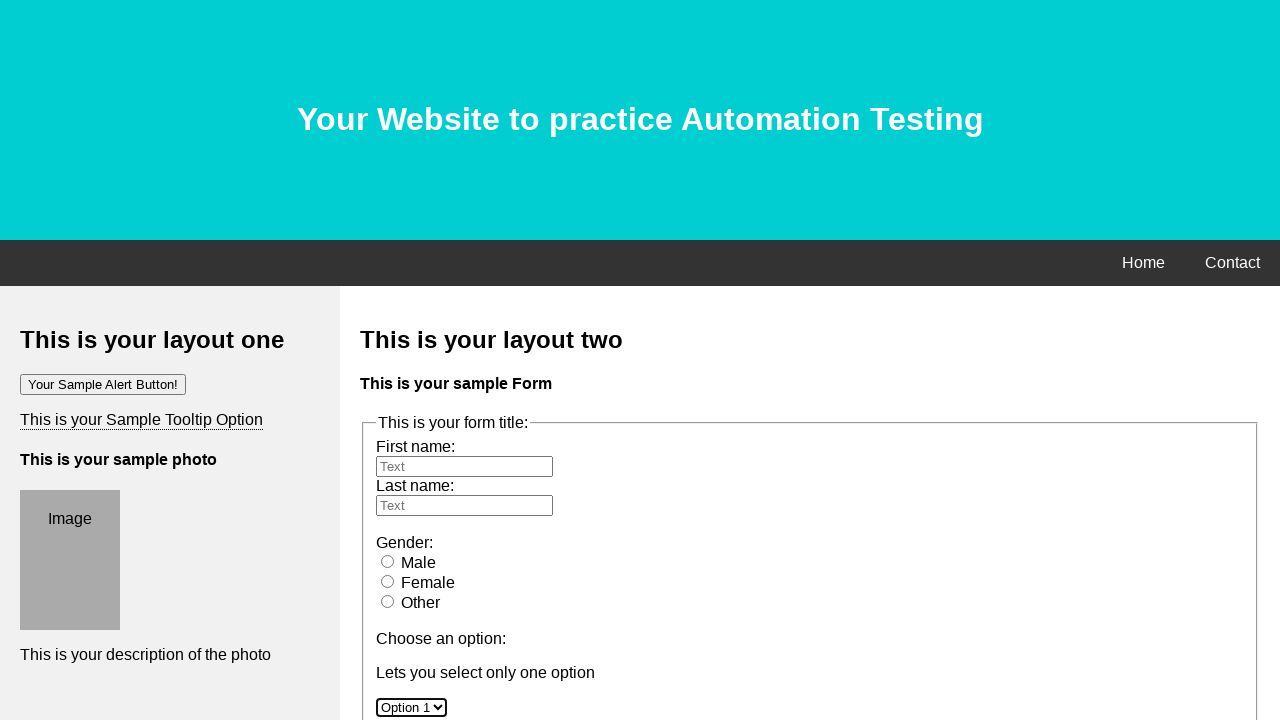

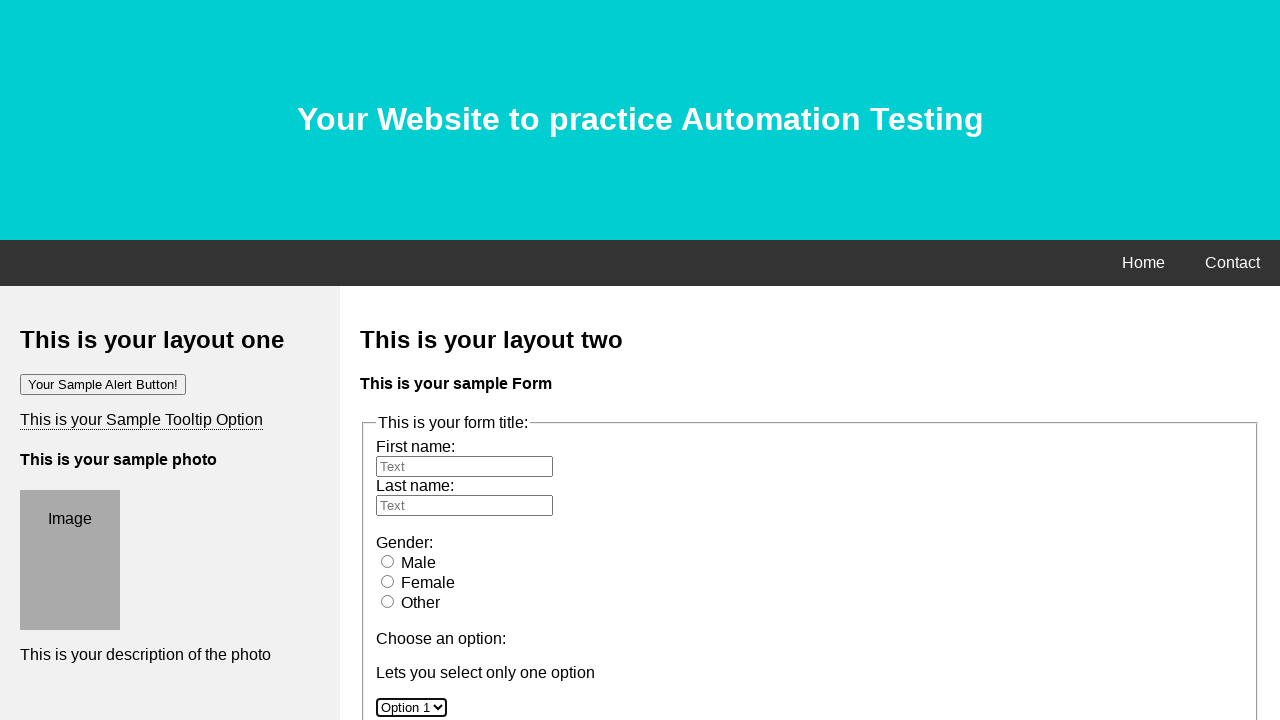